Navigates to W3Schools website and clicks the tutorials button to toggle the dropdown menu

Starting URL: https://www.w3schools.com

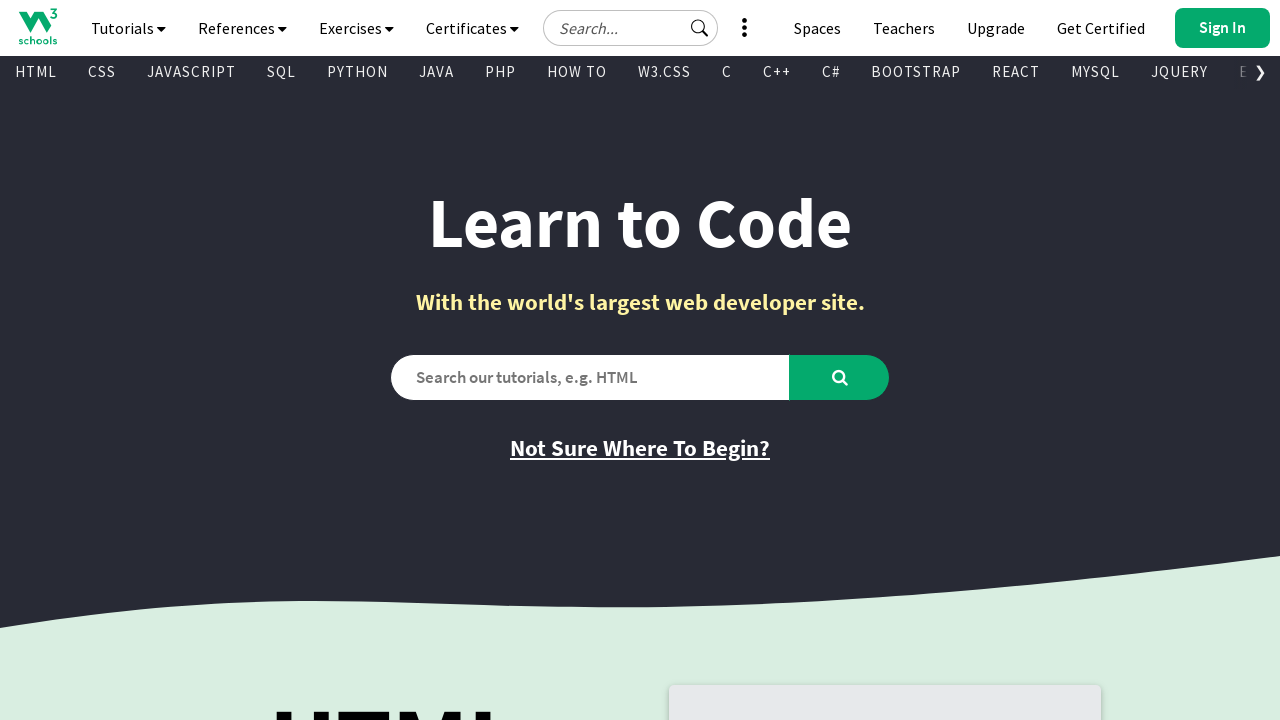

Waited for tutorials button to be visible
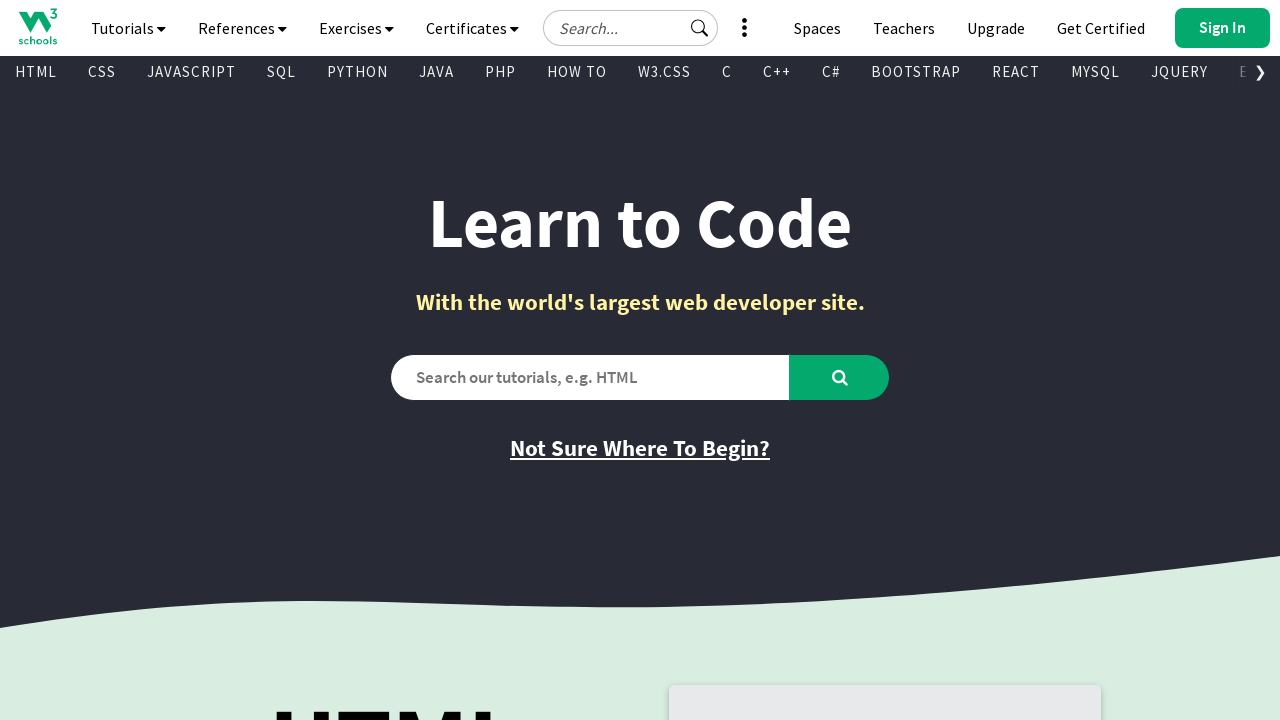

Scrolled tutorials button into view
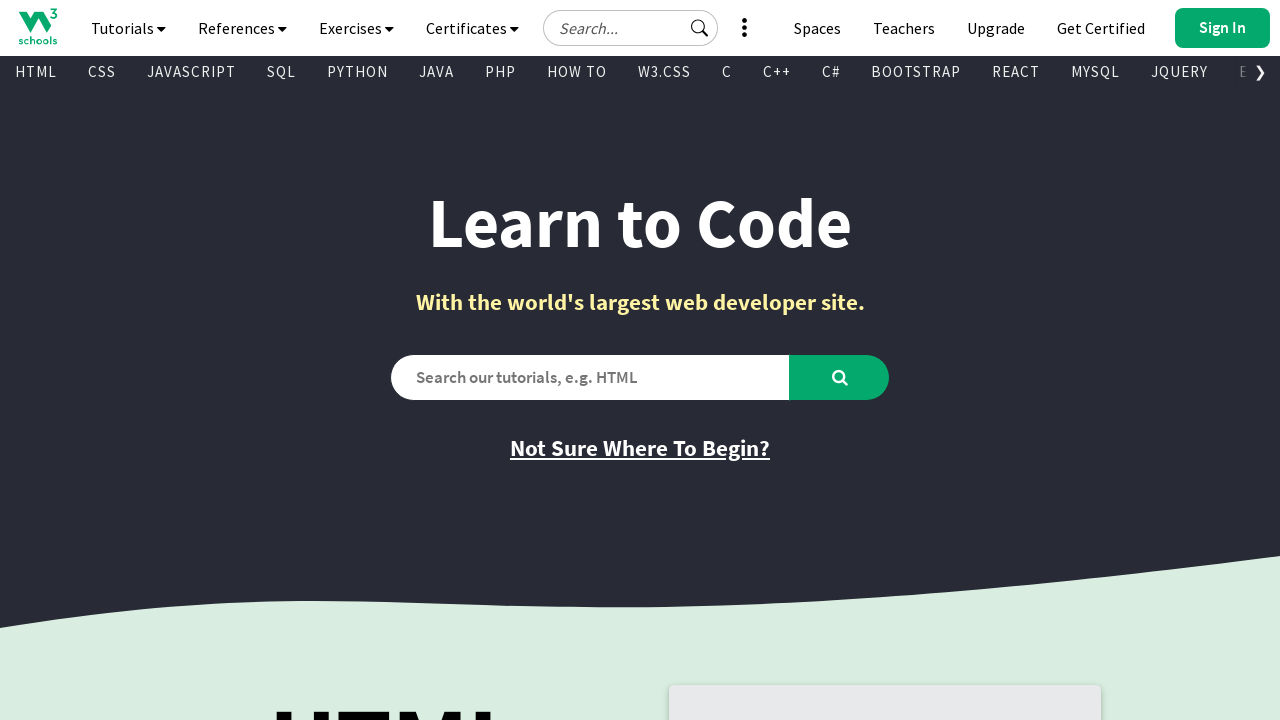

Clicked the tutorials button to toggle dropdown menu at (128, 28) on #navbtn_tutorials
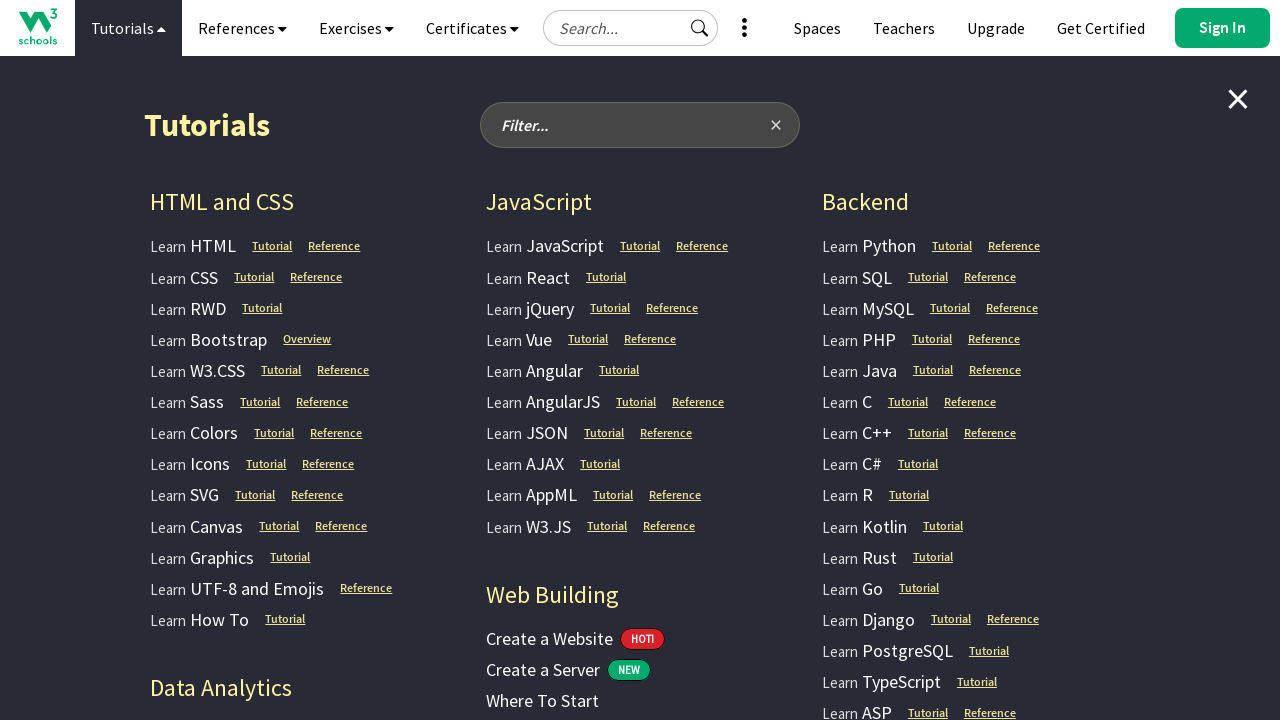

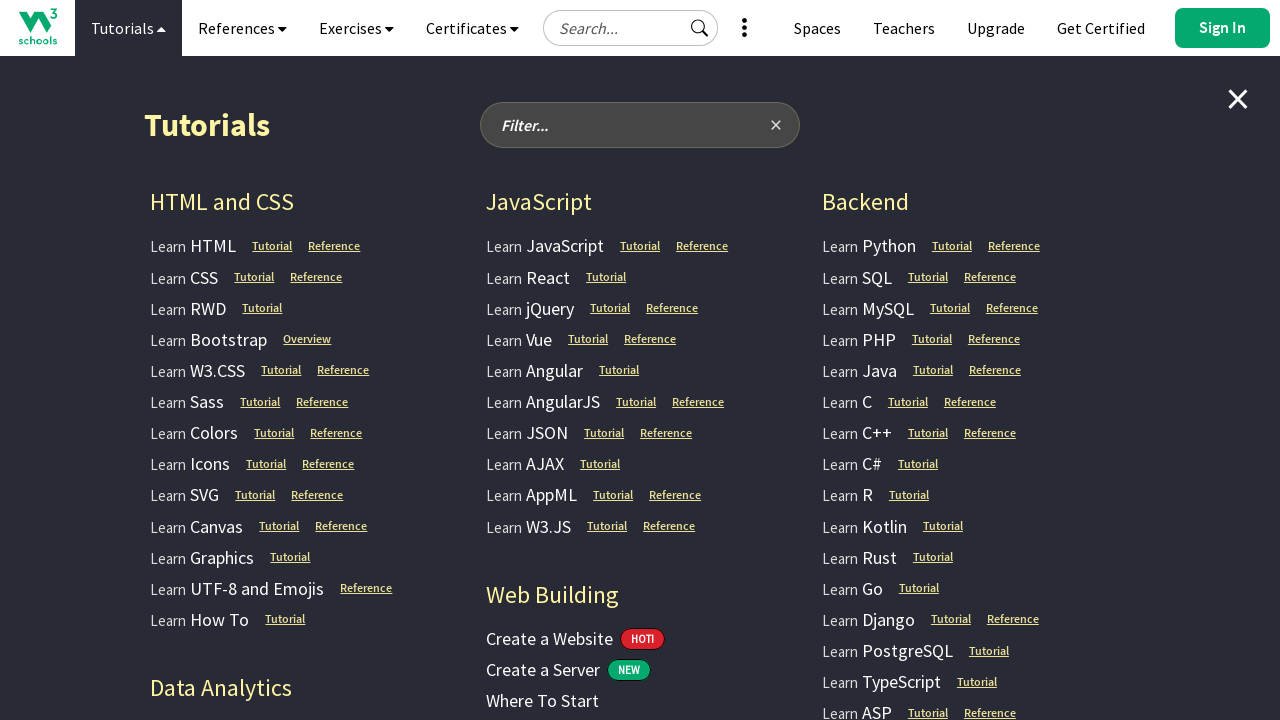